Tests explicit wait with By locator when element is not found

Starting URL: https://safechat.com/

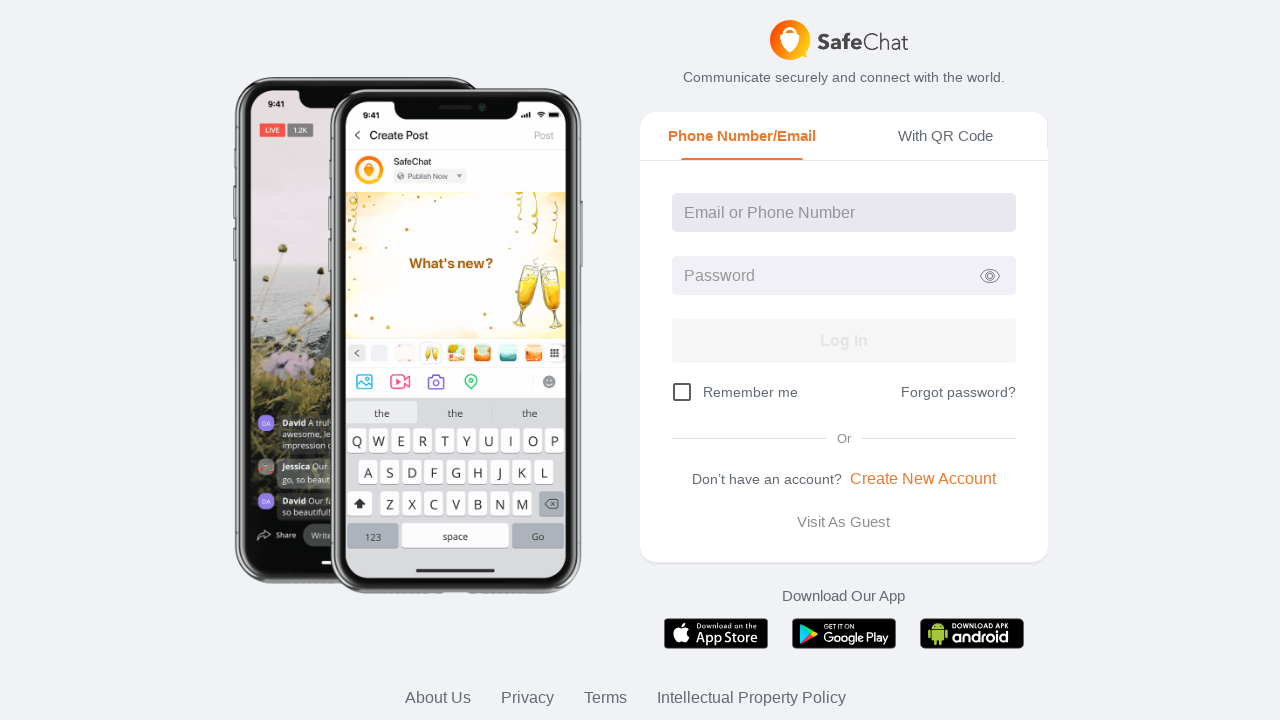

Explicit wait for non-existent element 'automationTesting' timed out as expected
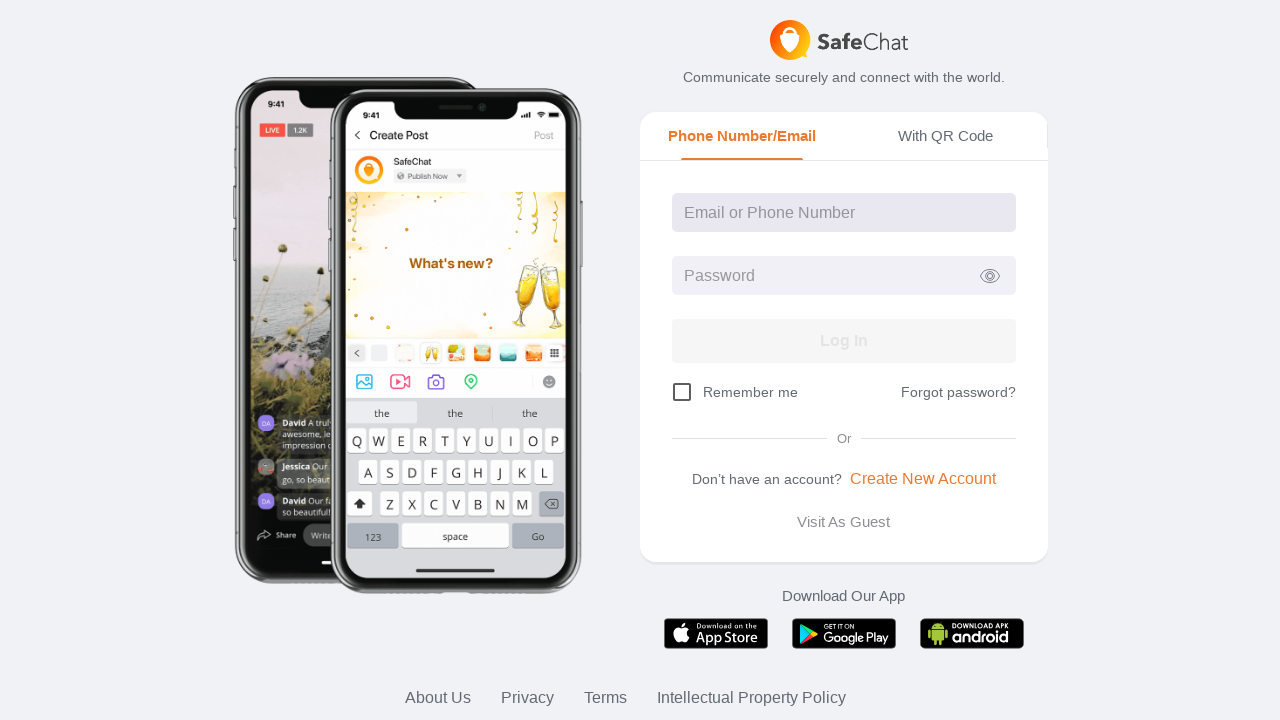

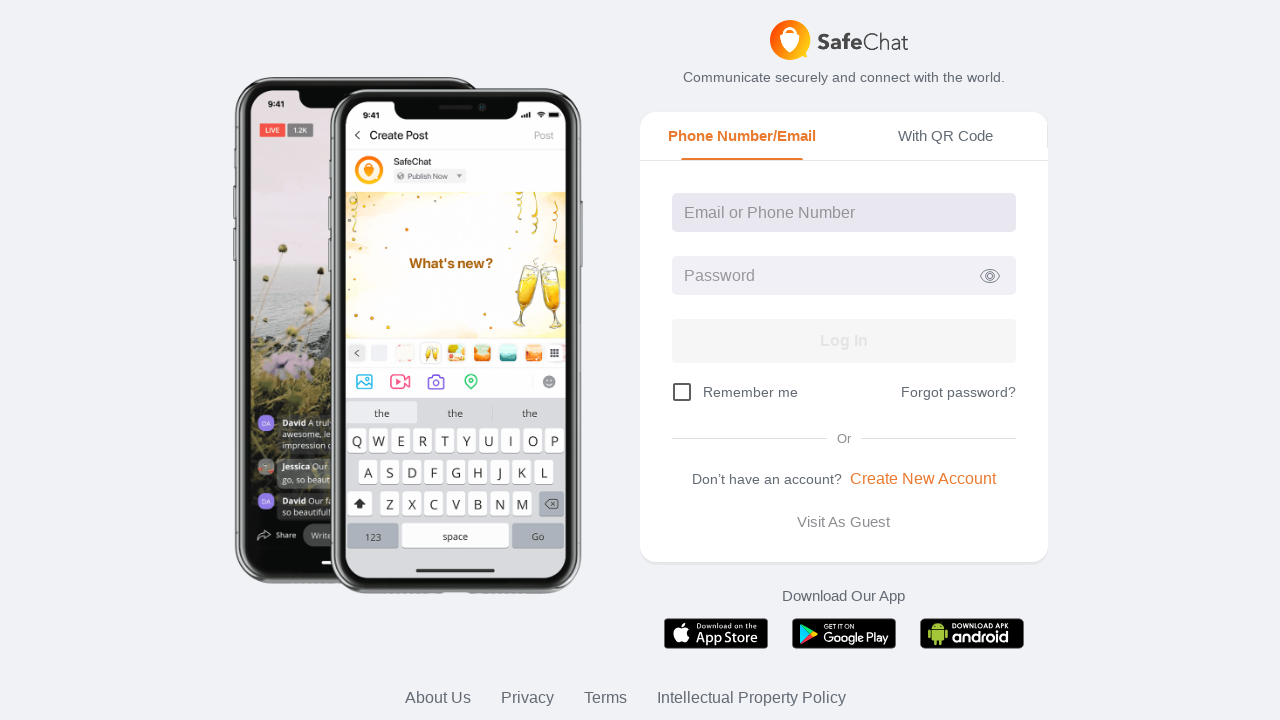